Tests form interactions by setting a value in a name input field using JavaScript, clicking a male radio button, and toggling the disabled state of an email field.

Starting URL: https://testautomationpractice.blogspot.com/

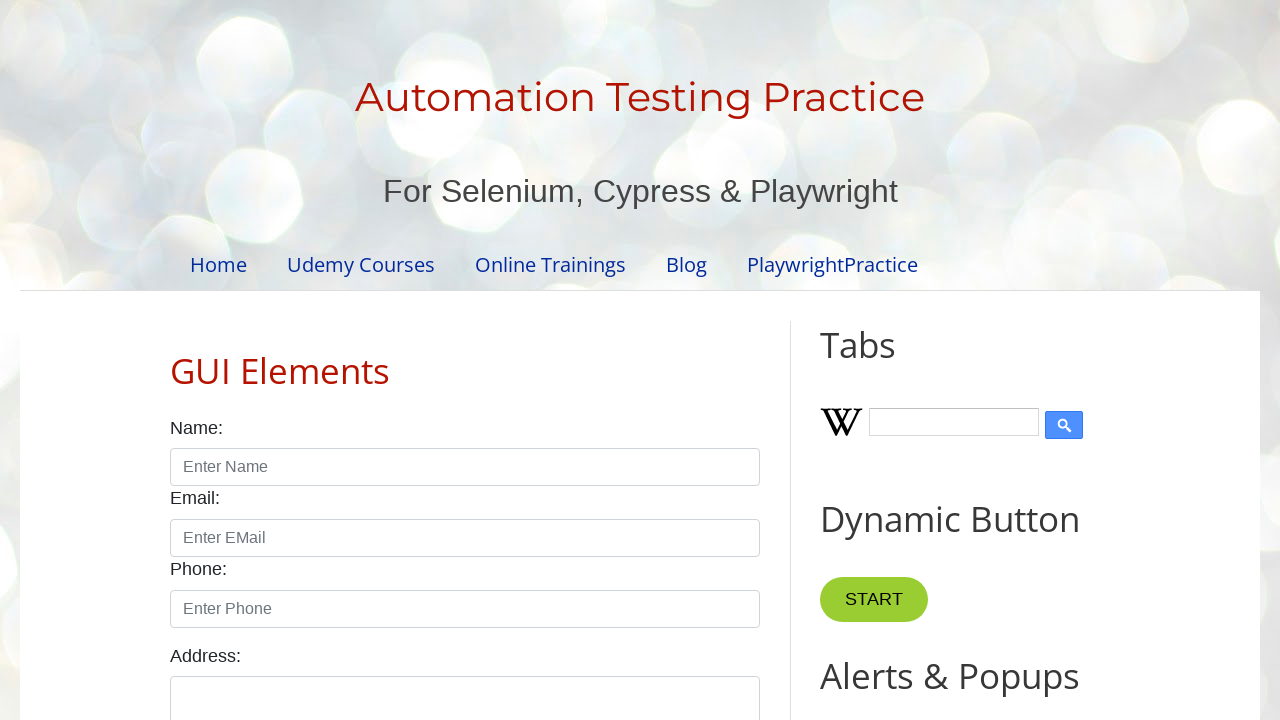

Set name input field value to 'New Value' using JavaScript
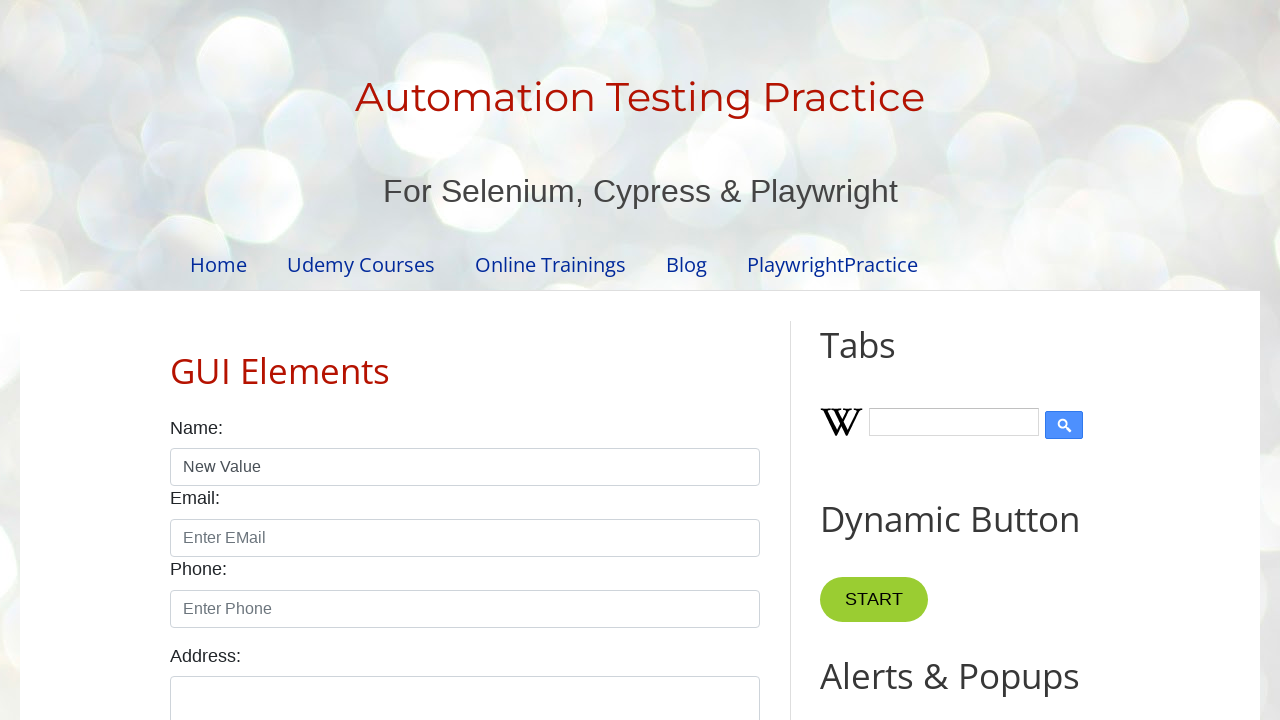

Clicked male radio button at (176, 360) on input#male
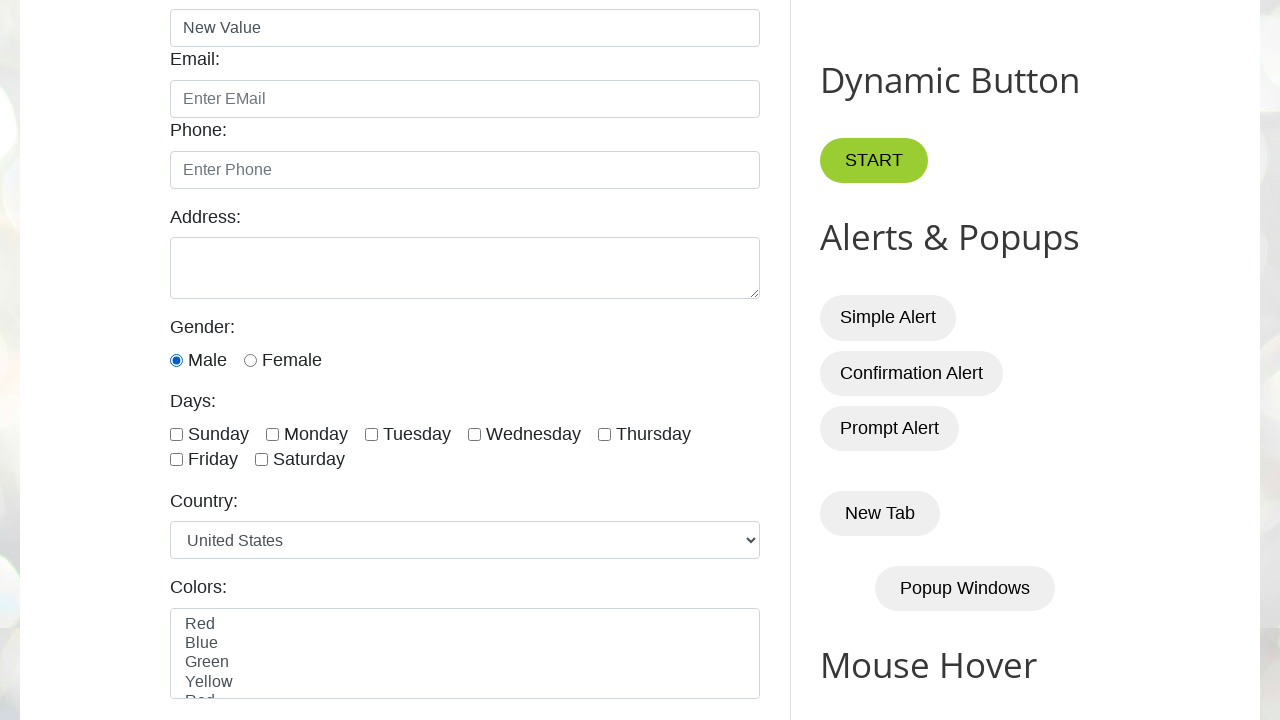

Disabled email field using JavaScript
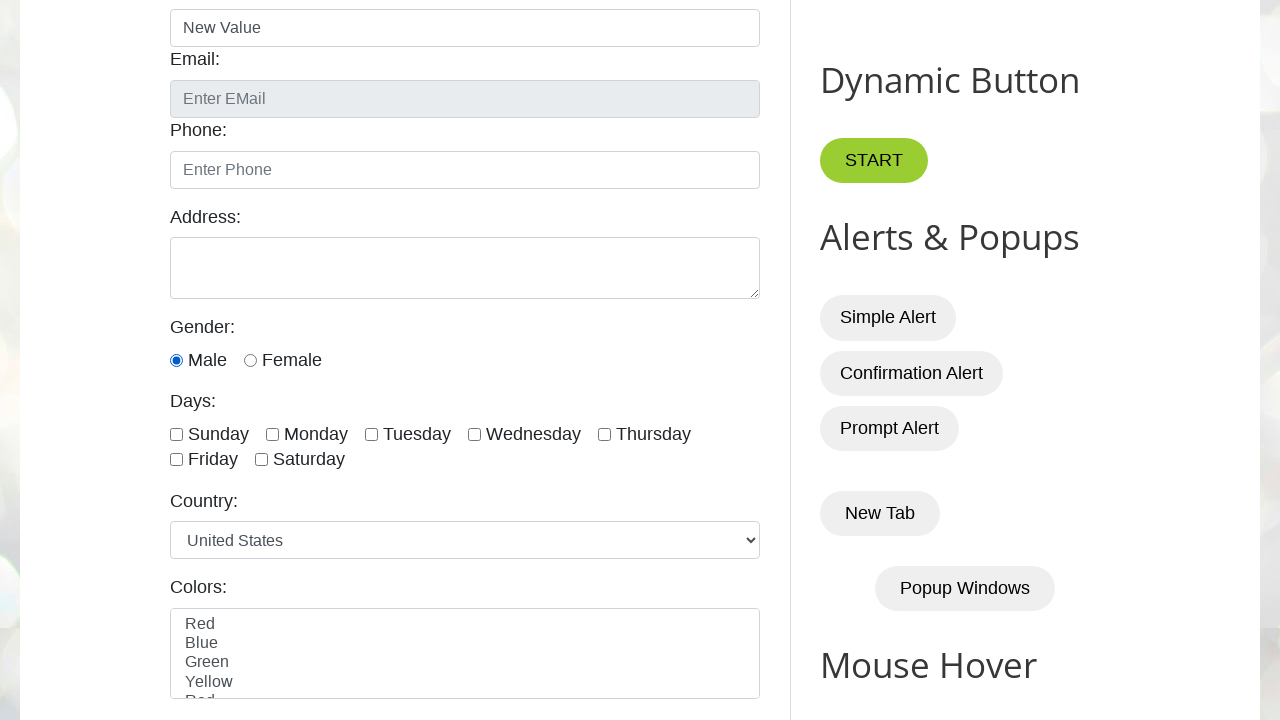

Waited 2 seconds to observe disabled email field state
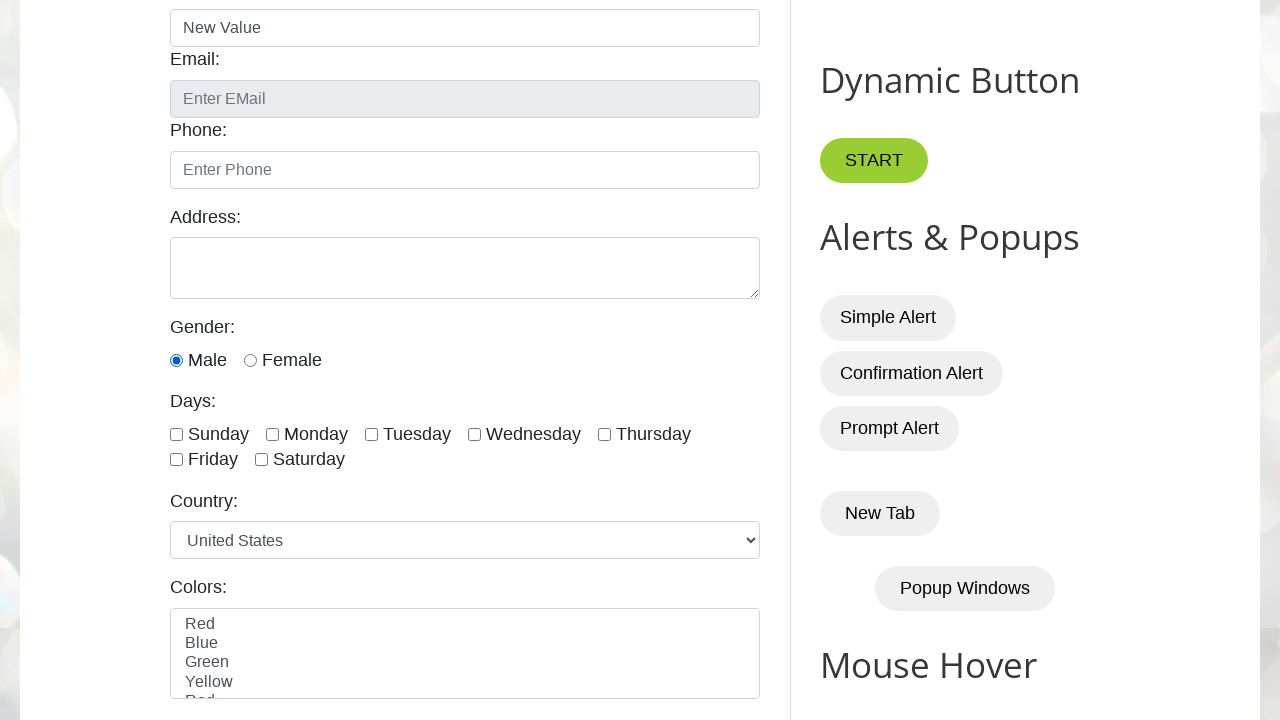

Re-enabled email field using JavaScript
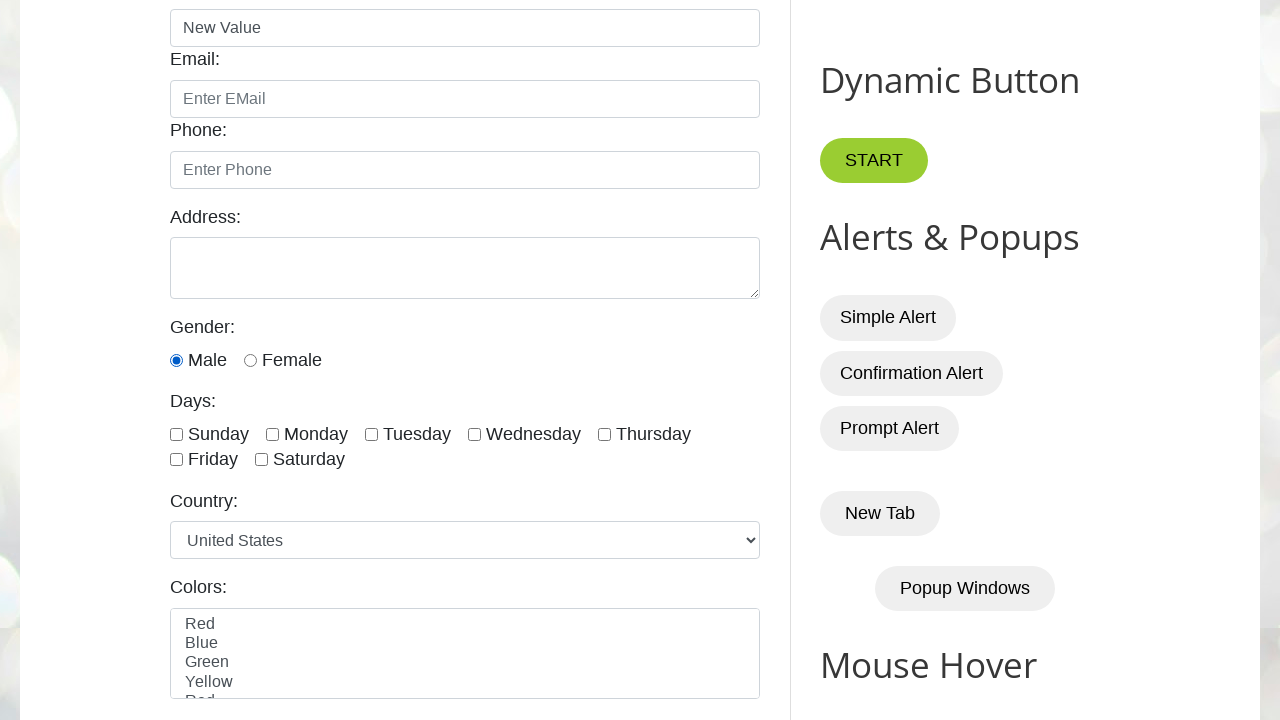

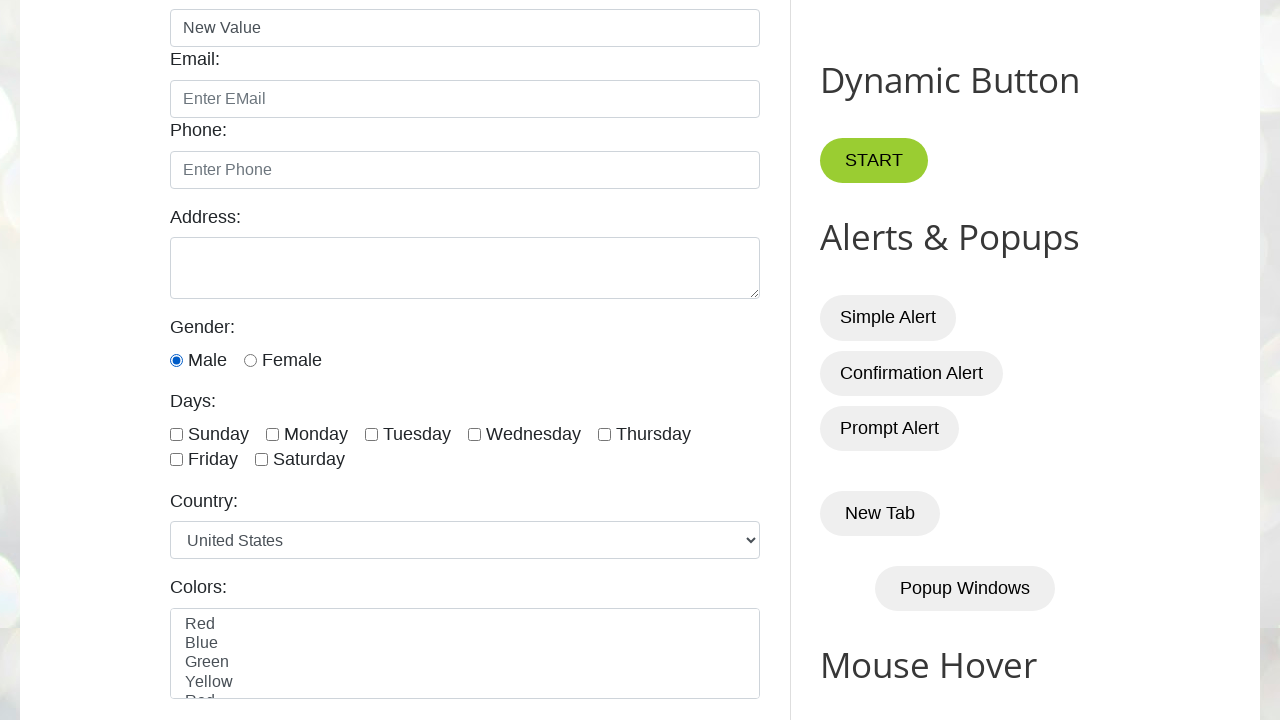